Navigates to CRM Pro website and waits for the page title to contain "Free CRM"

Starting URL: https://classic.crmpro.com/

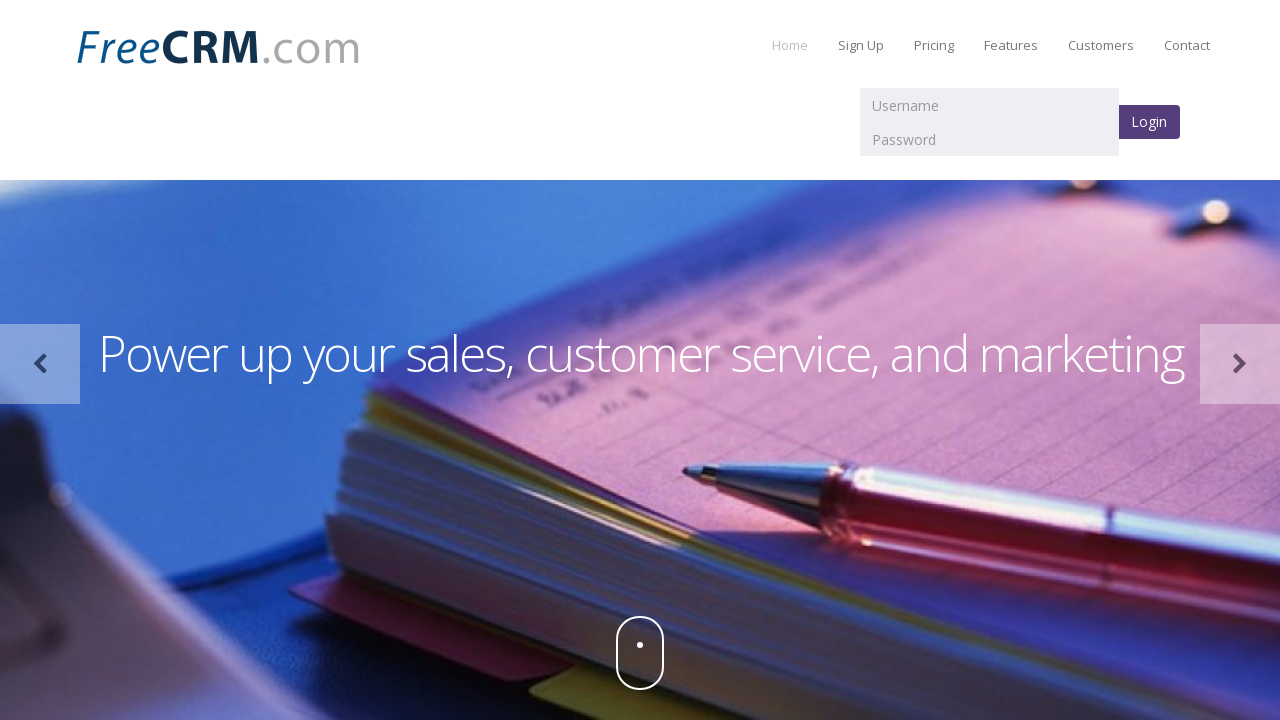

Navigated to CRM Pro website at https://classic.crmpro.com/
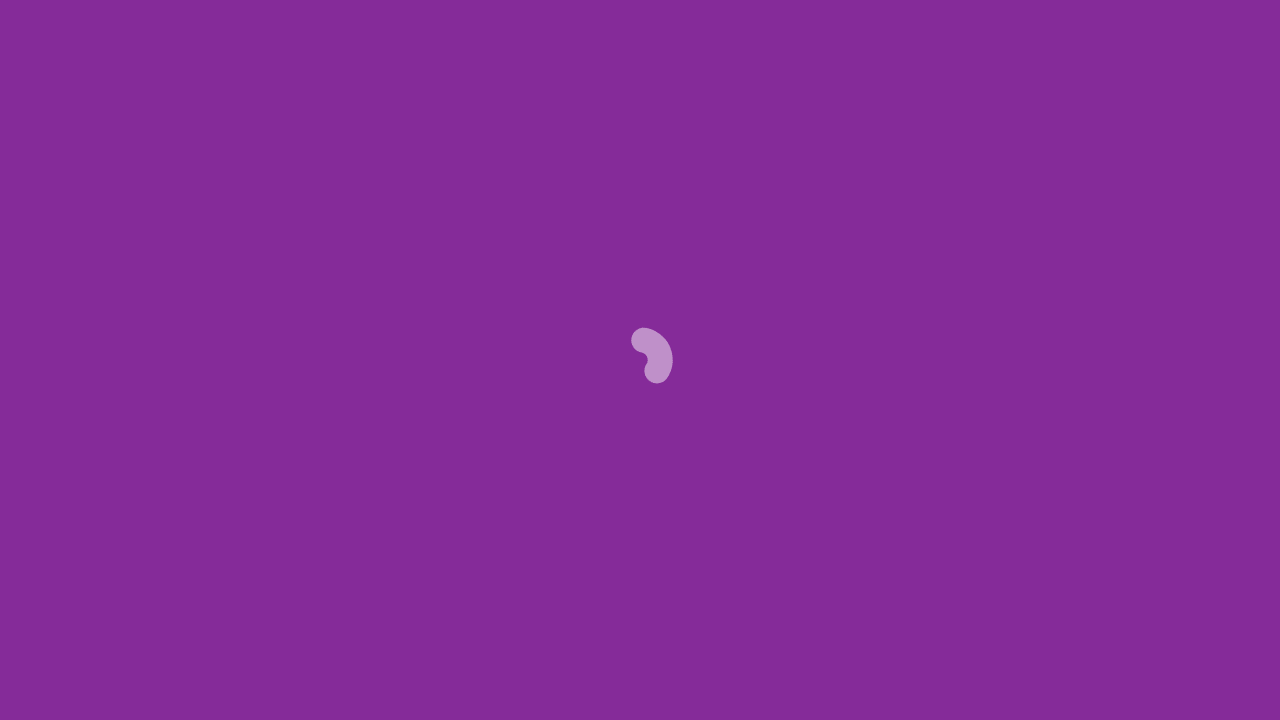

Page title loaded and contains 'Free CRM'
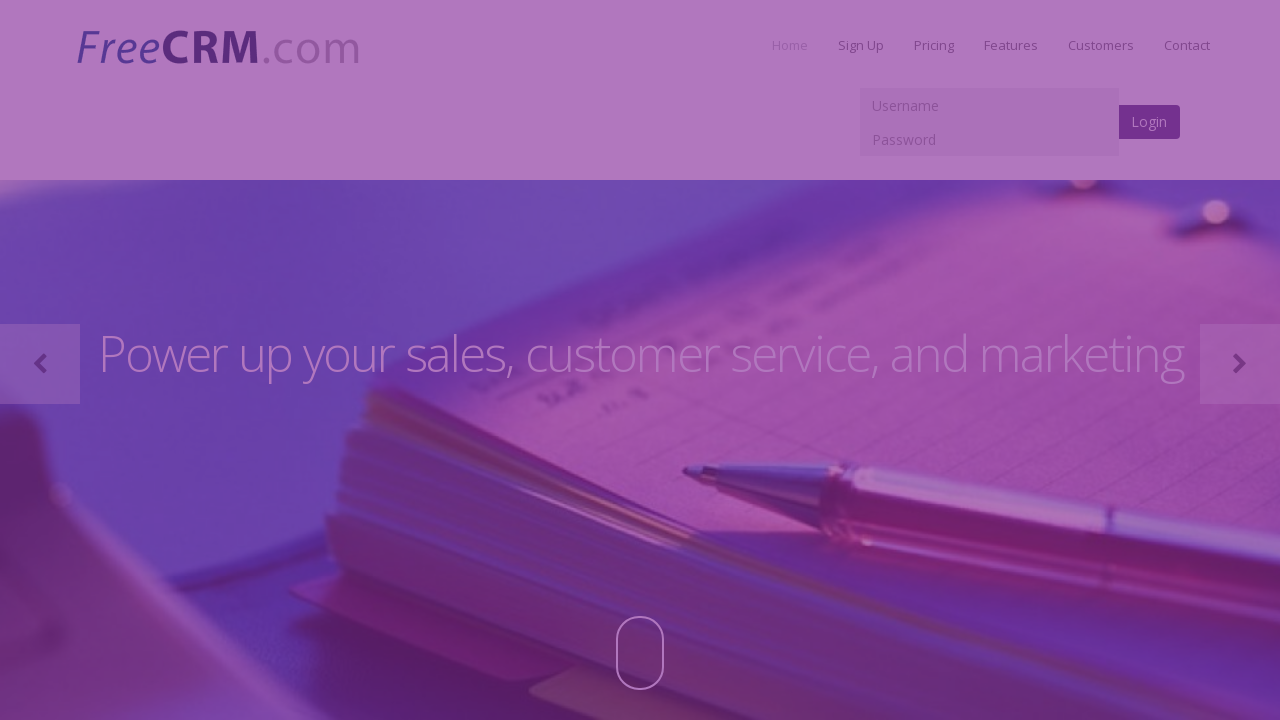

Asserted that page title contains 'Free CRM'
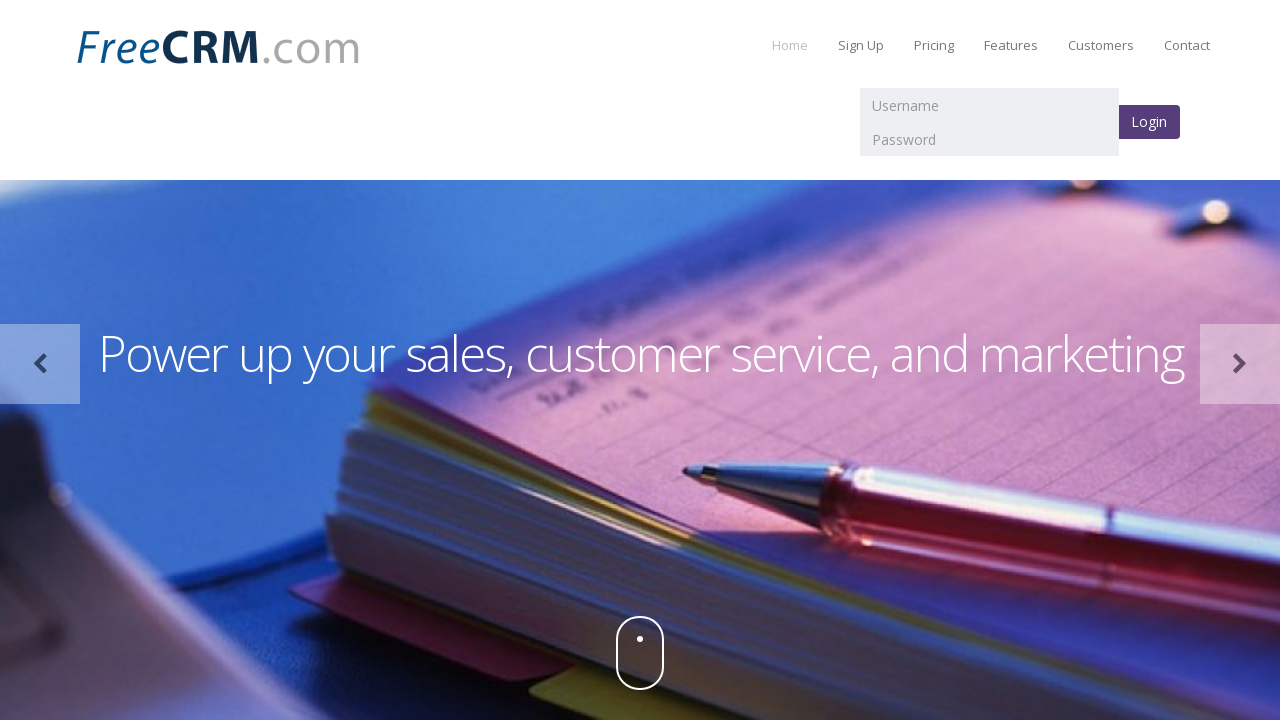

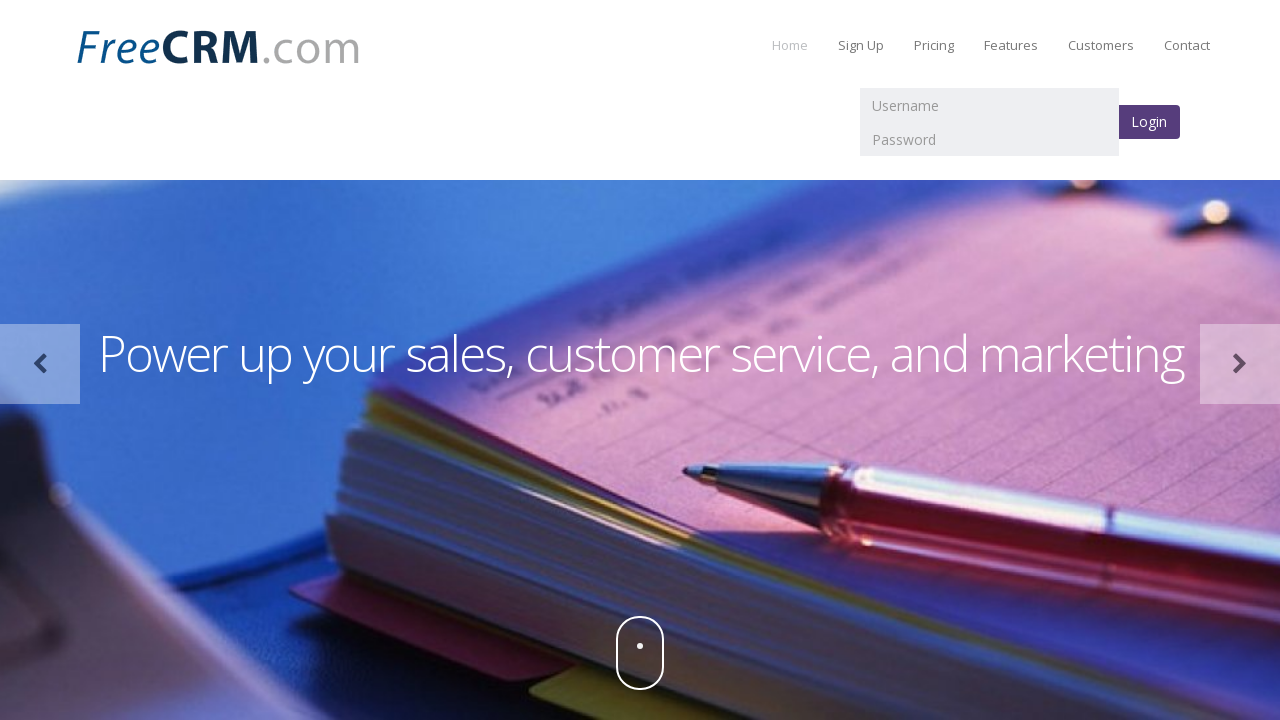